Tests confirm alert by clicking the button and dismissing the alert with cancel

Starting URL: https://v1.training-support.net/selenium/javascript-alerts

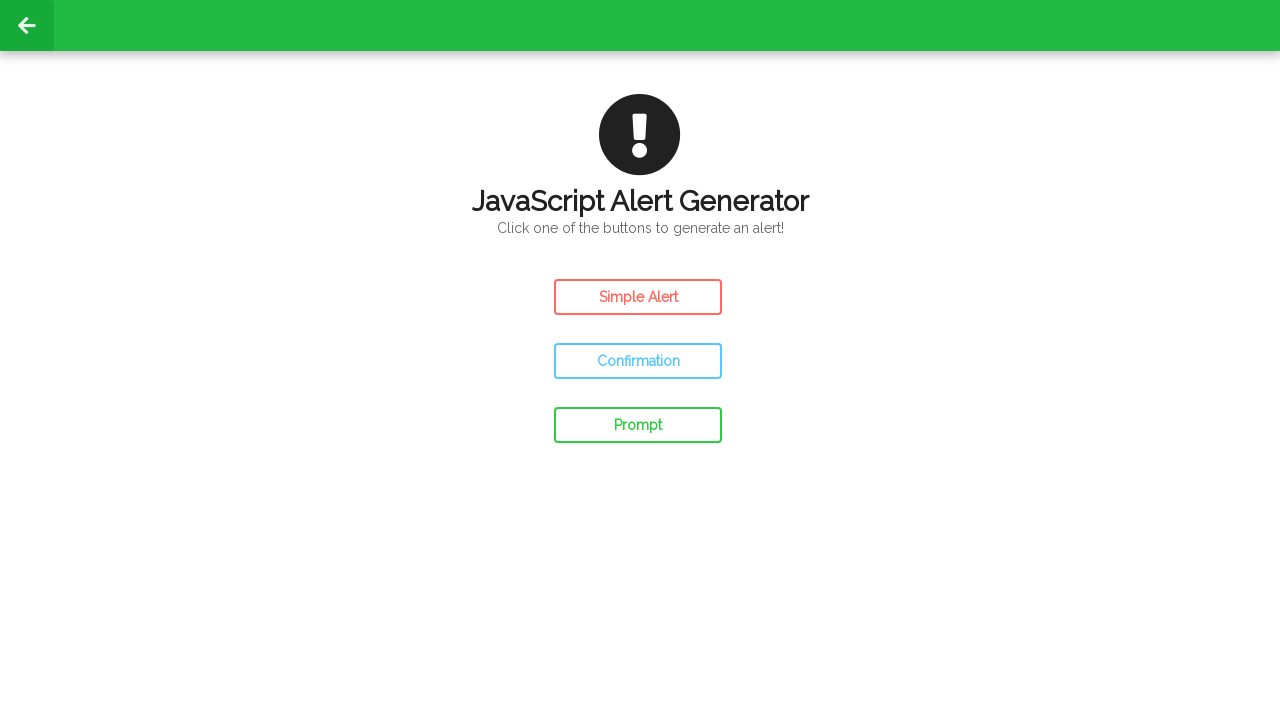

Set up dialog handler to dismiss alerts with cancel
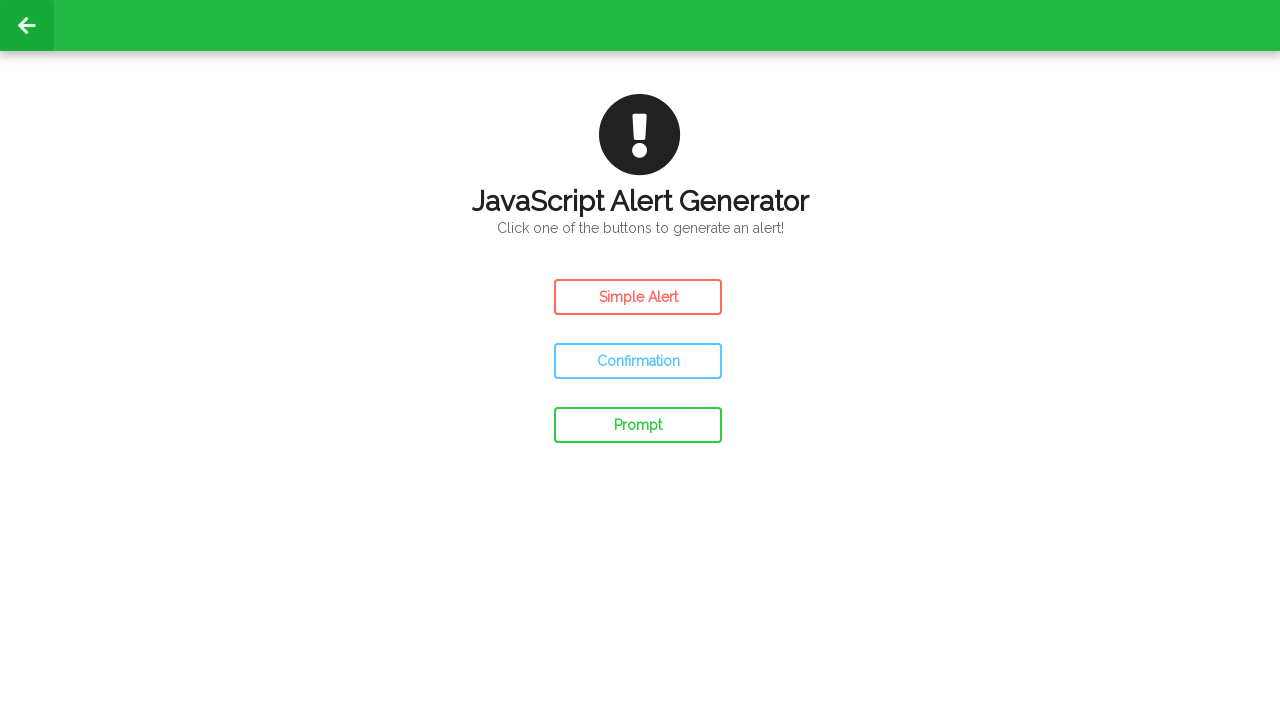

Clicked Confirm Alert button at (638, 361) on #confirm
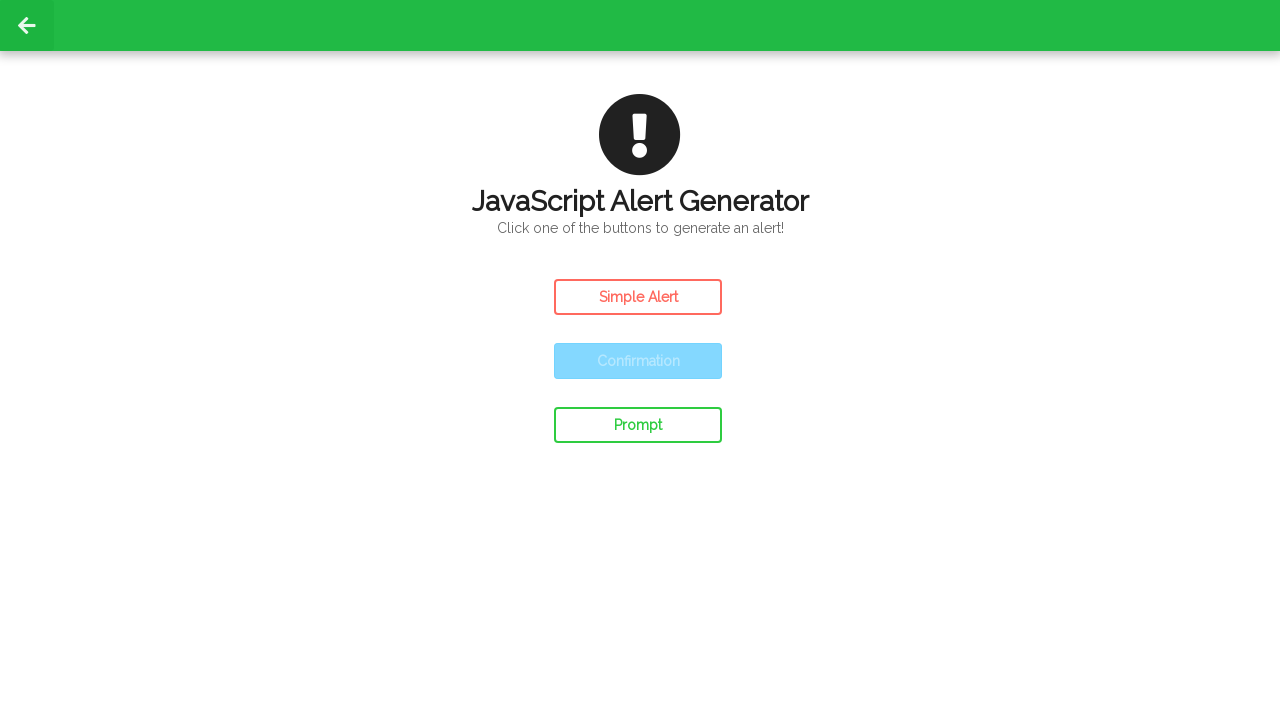

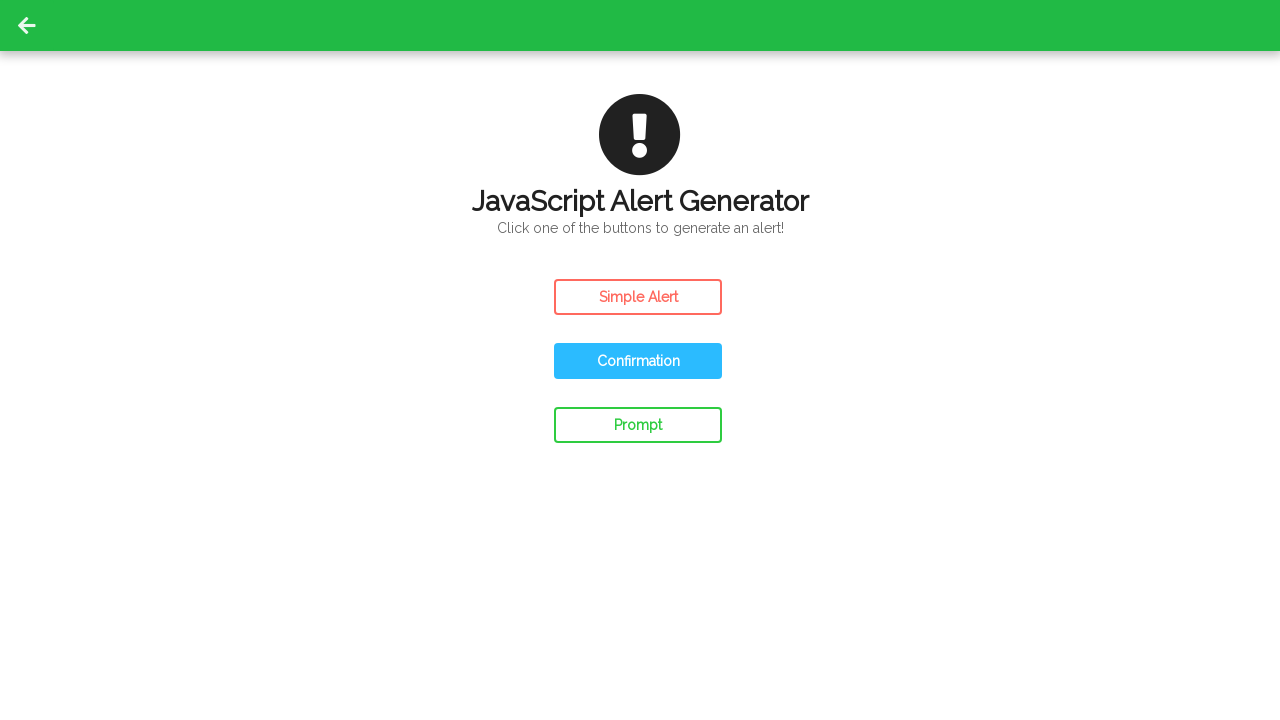